Tests JavaScript alert handling by clicking a button to trigger an alert, accepting the alert, and verifying the result text displayed on the page.

Starting URL: http://the-internet.herokuapp.com/javascript_alerts

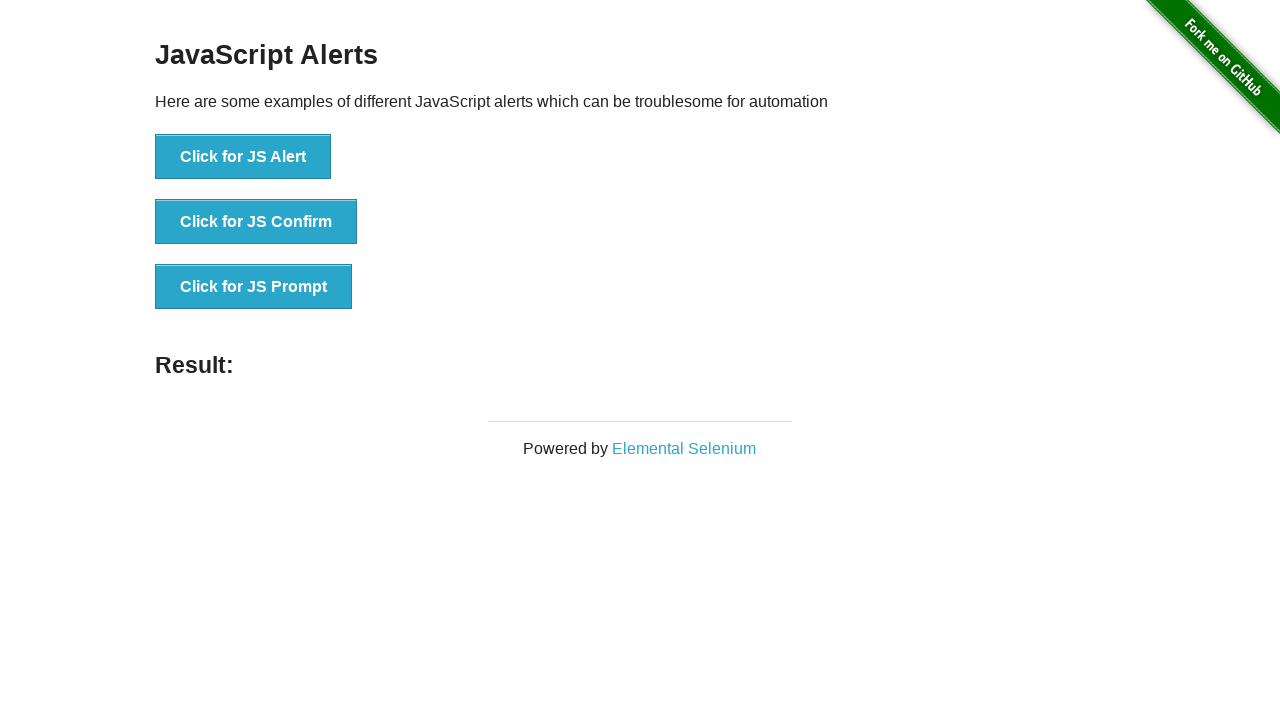

Clicked the first button to trigger JavaScript alert at (243, 157) on ul > li:nth-child(1) > button
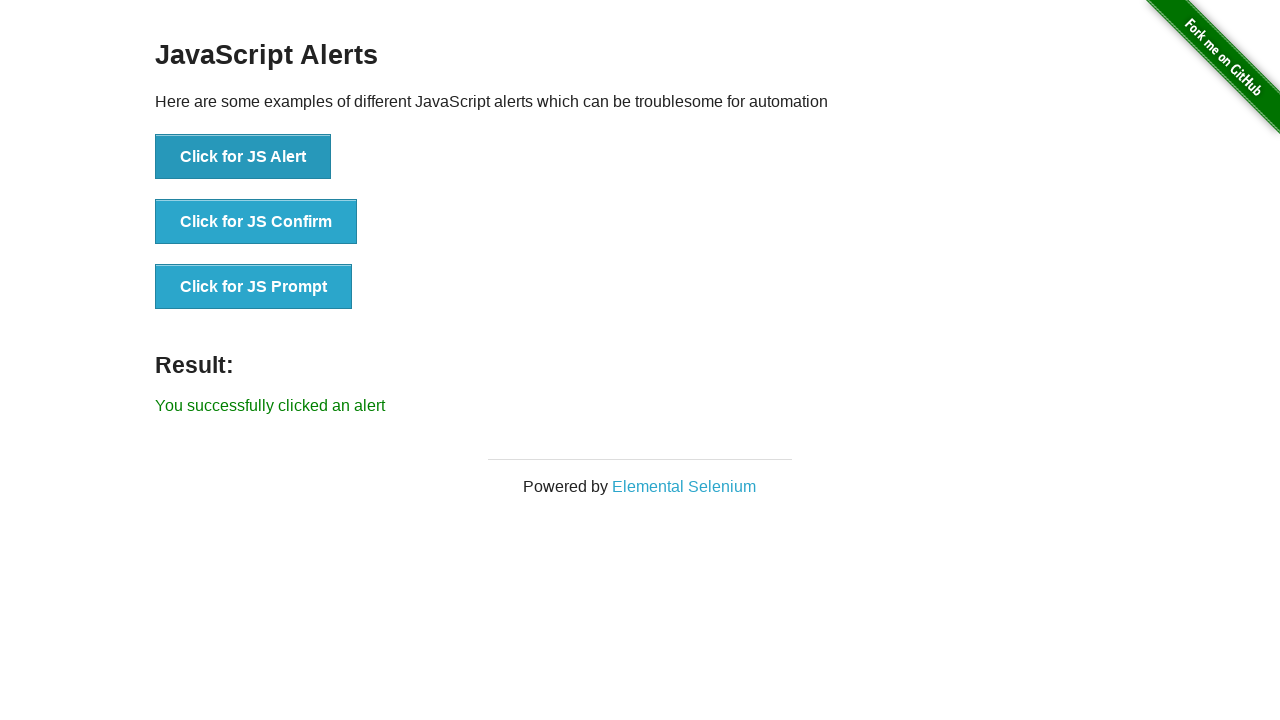

Set up dialog handler to accept alerts
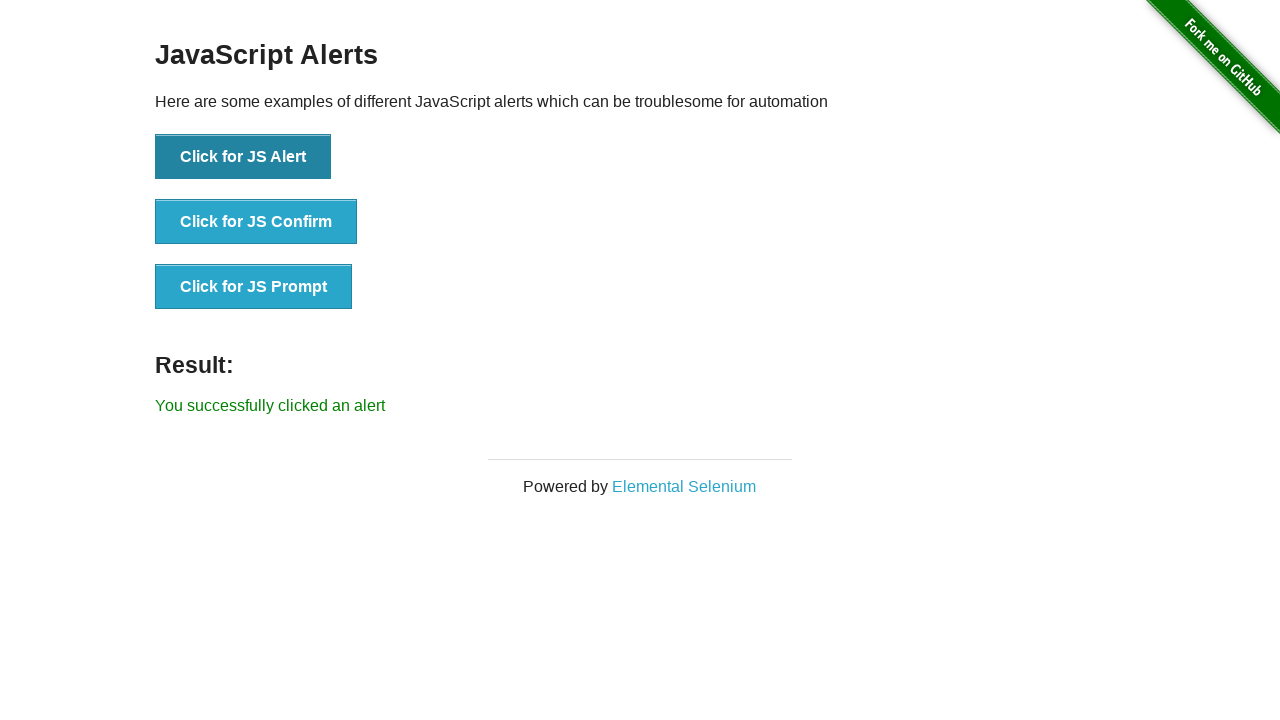

Re-clicked the first button to trigger alert with handler active at (243, 157) on ul > li:nth-child(1) > button
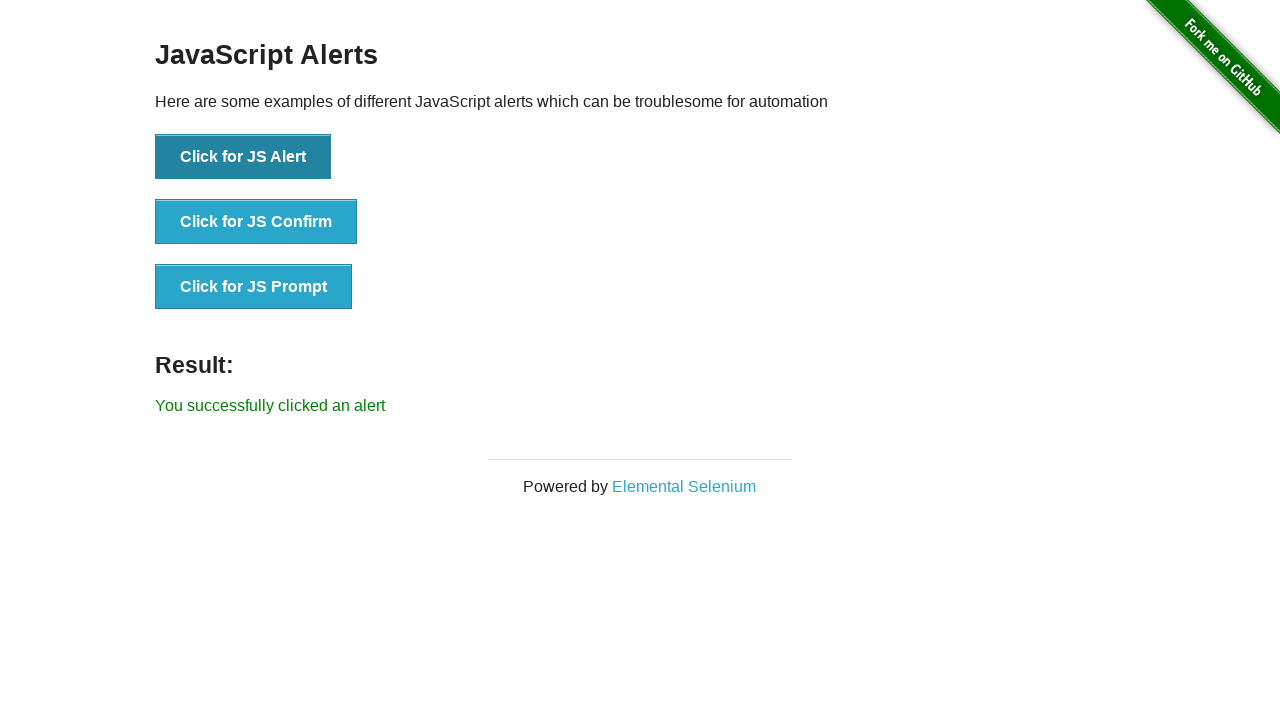

Waited for result element to appear
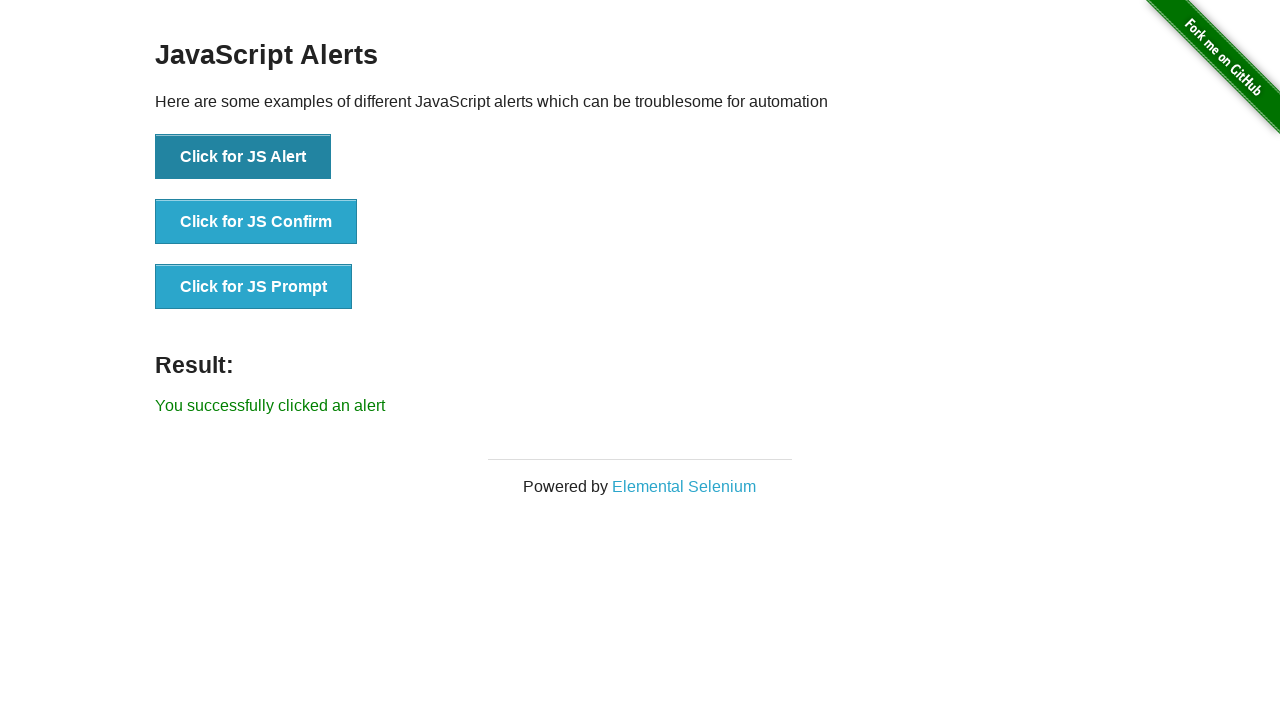

Retrieved result text from page
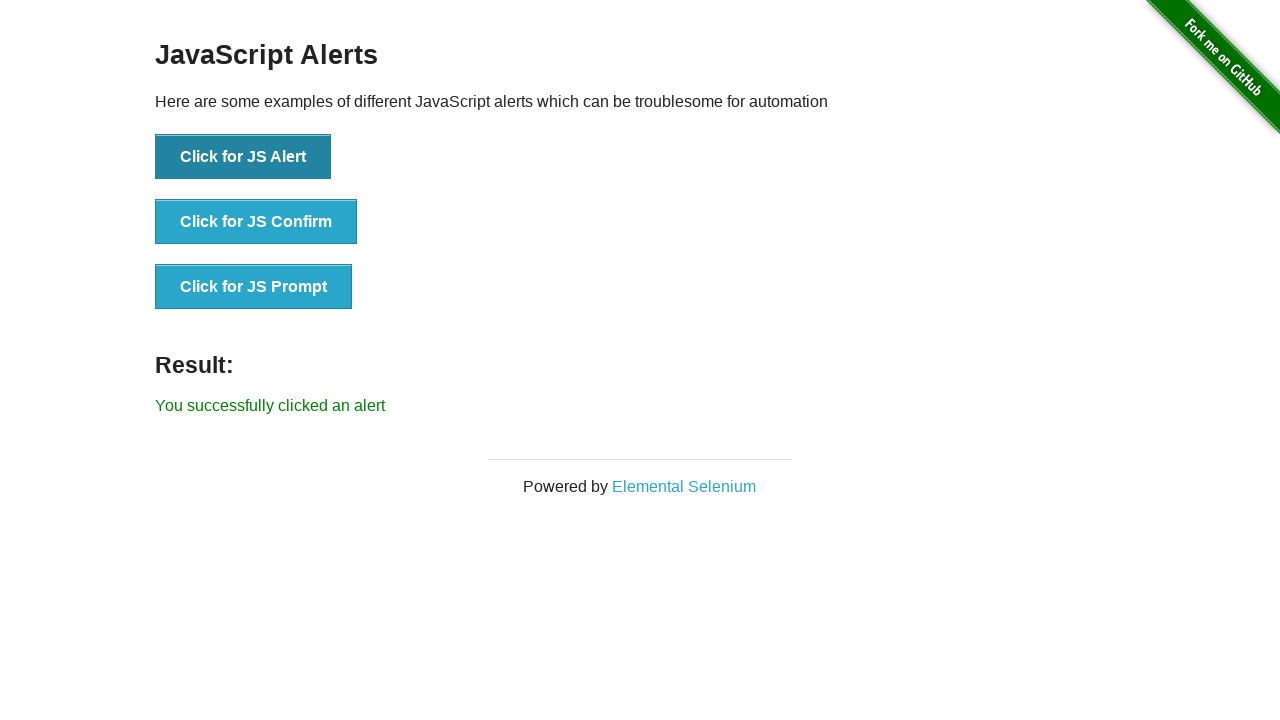

Verified result text matches expected message
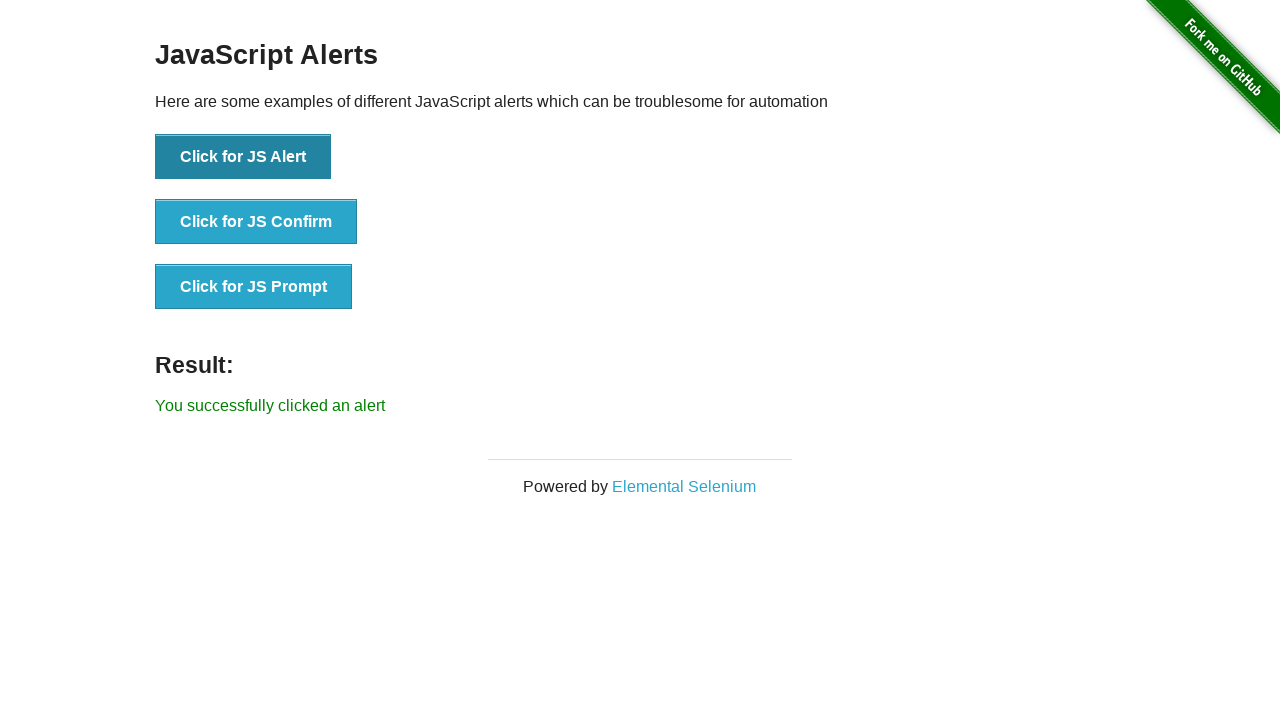

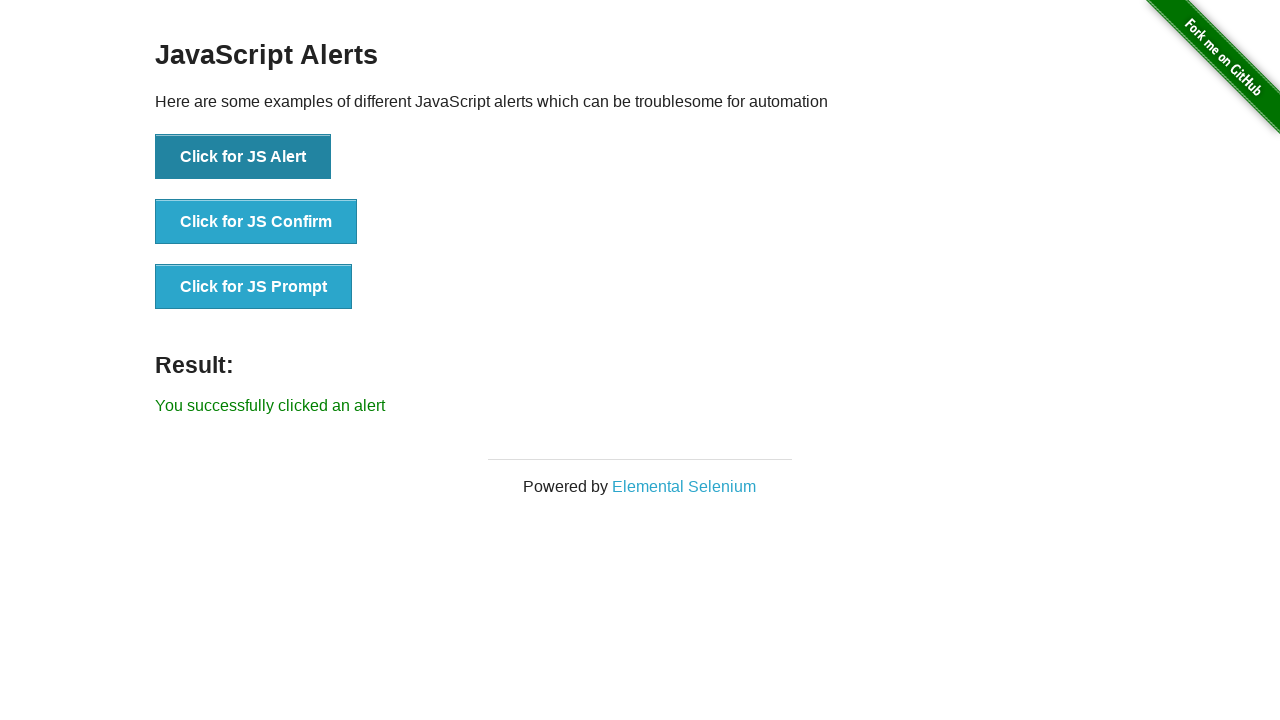